Tests registration form with invalid mobile number format to verify validation error

Starting URL: https://myslt.slt.lk/

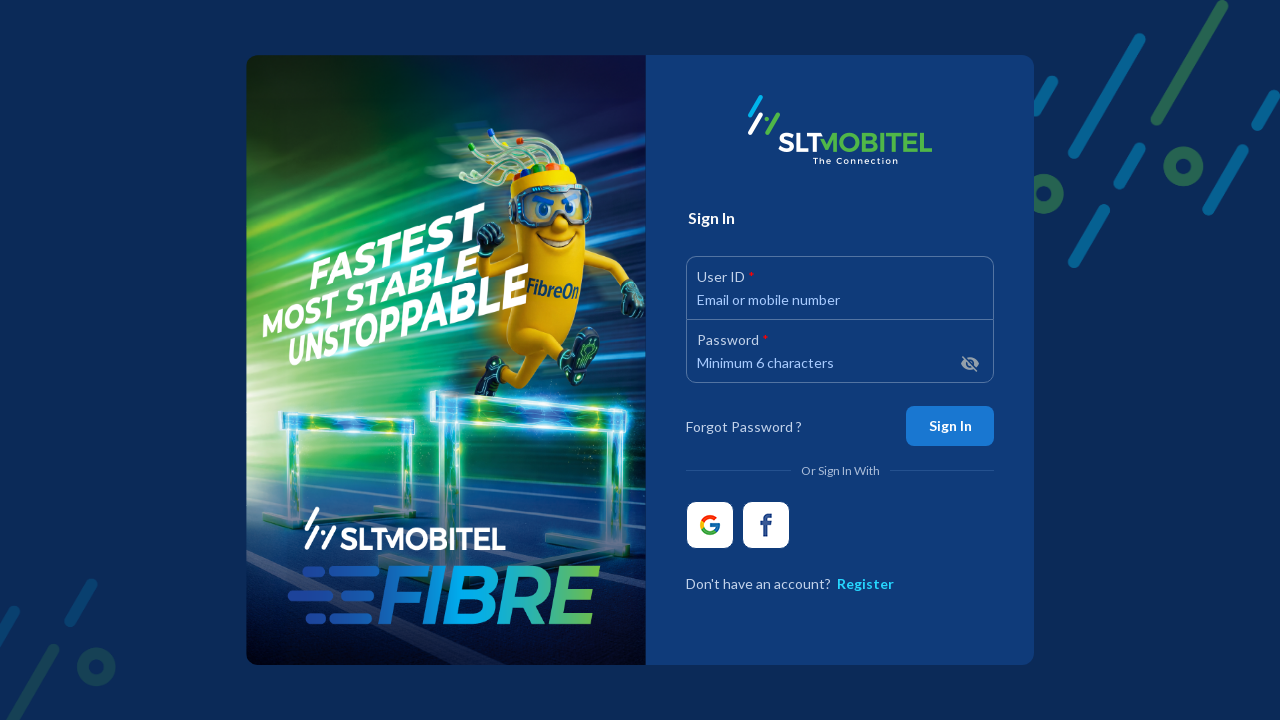

Clicked Register link on login page at (866, 592) on #root > div > div.formView > div.form.d-block.m-auto.login-form > div.register-c
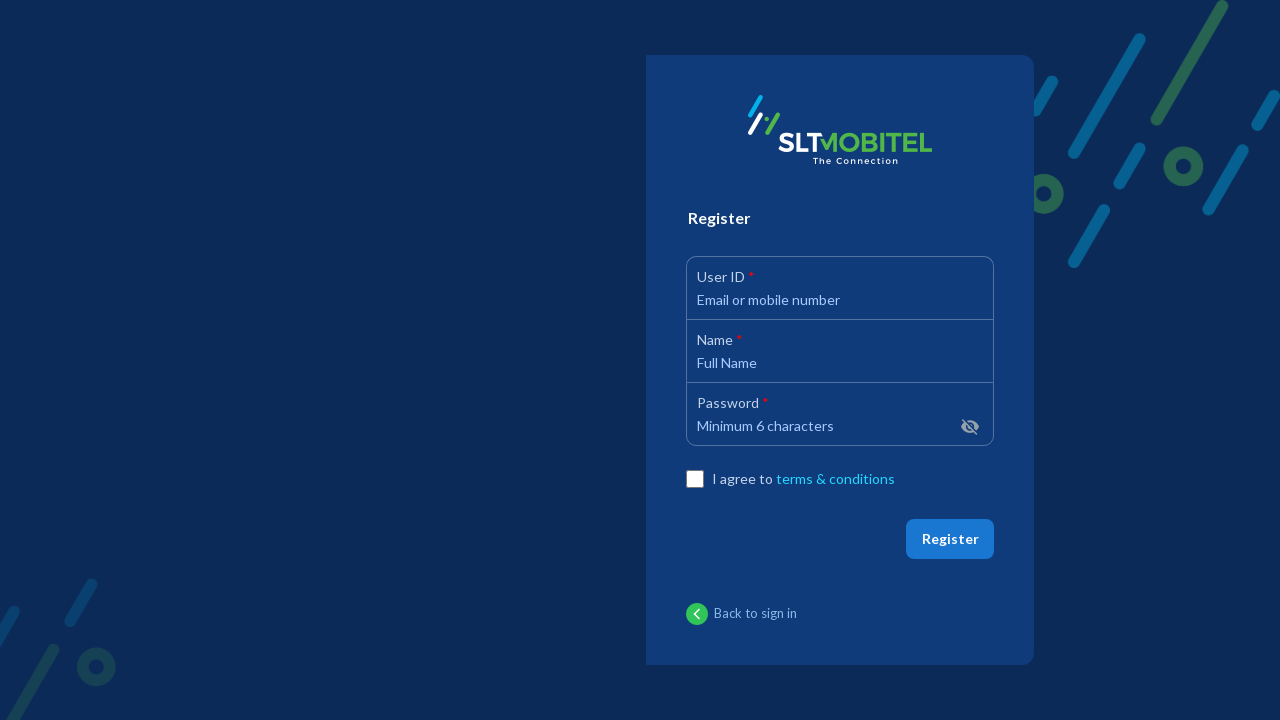

Filled mobile number field with invalid format '07699151622' on #root > div > div.formView > div:nth-child(2) > div > div.input-group > div:nth-
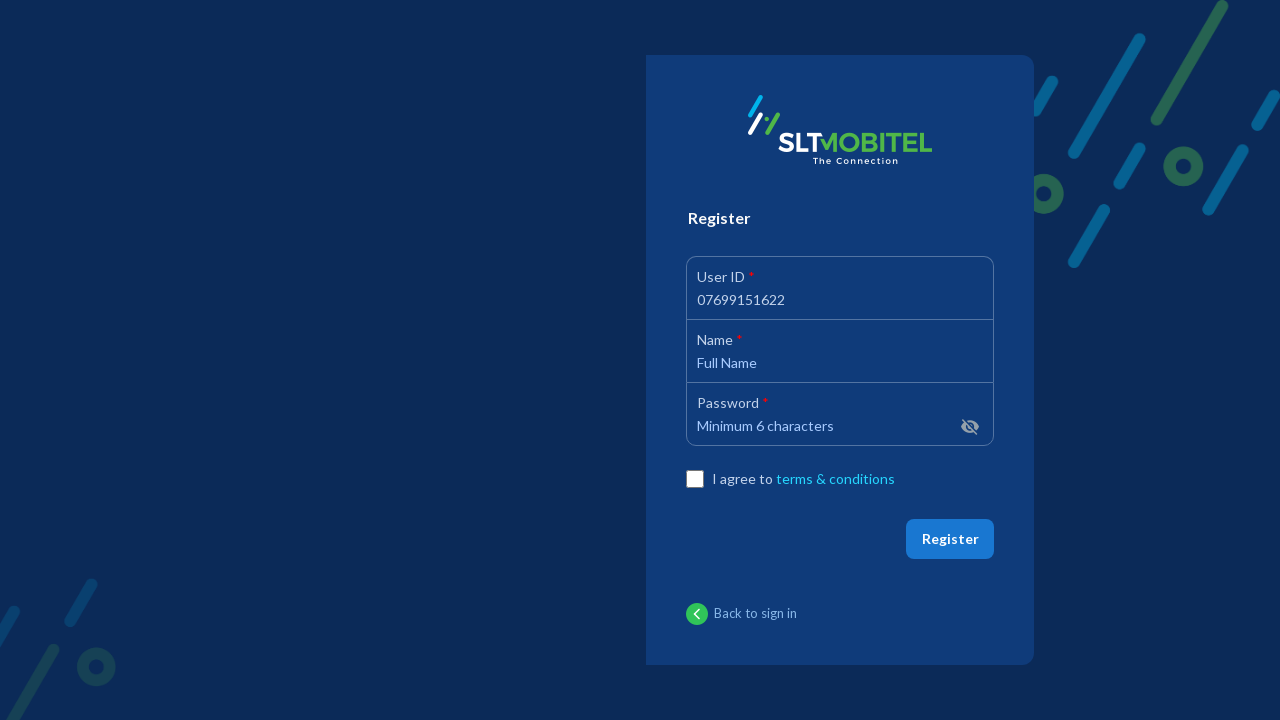

Filled username field with 'TestUser' on #root > div > div.formView > div:nth-child(2) > div > div.input-group > div:nth-
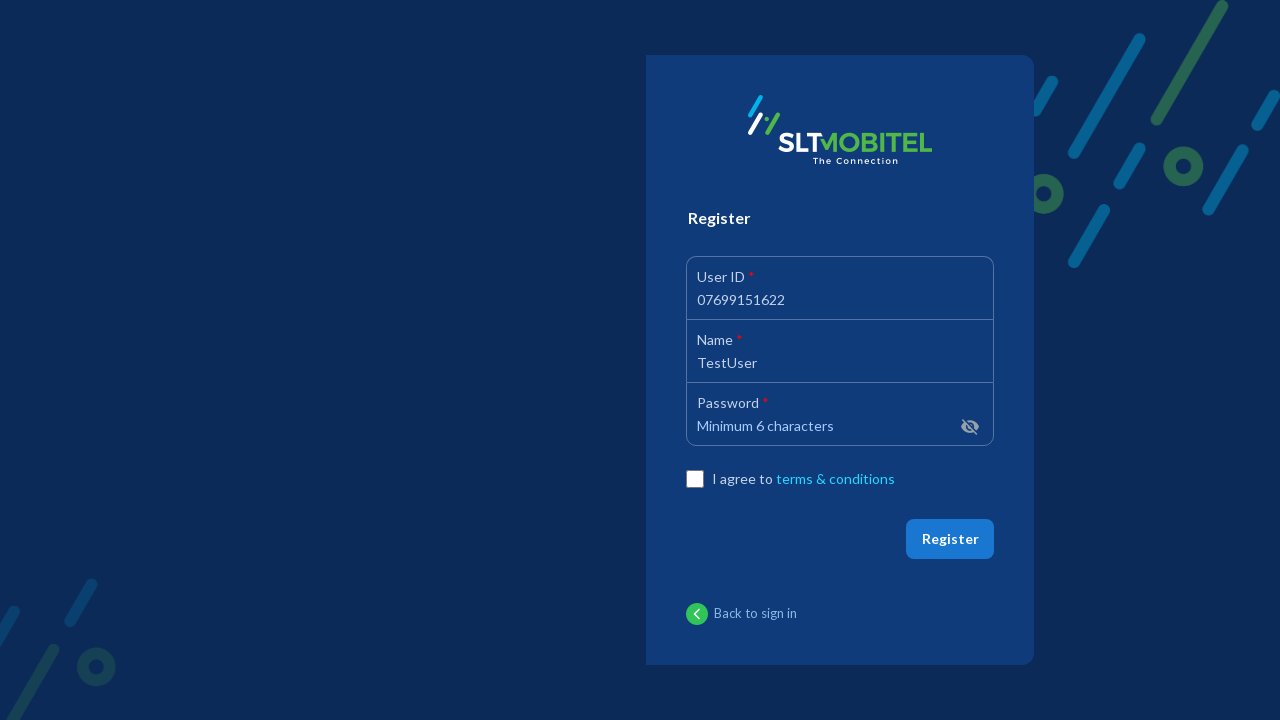

Filled password field with 'ValidPass789' on #root > div > div.formView > div:nth-child(2) > div > div.input-group > div:nth-
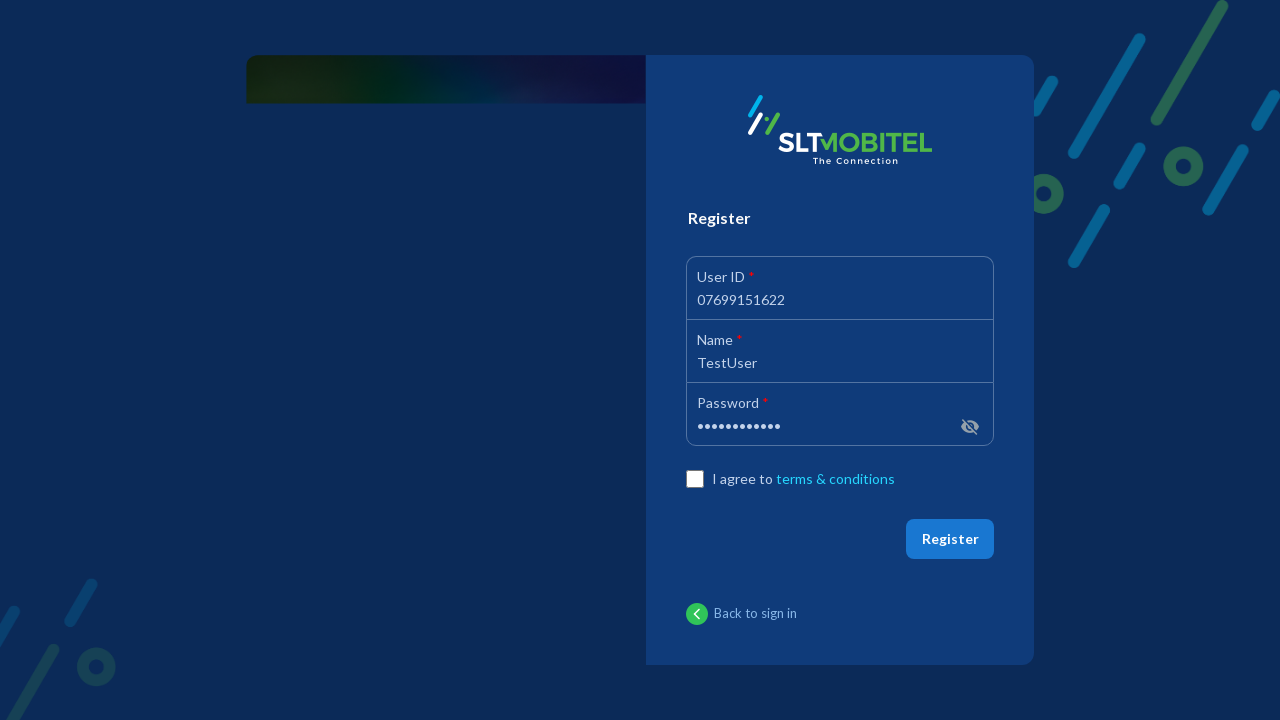

Clicked terms and conditions checkbox at (695, 479) on #sign
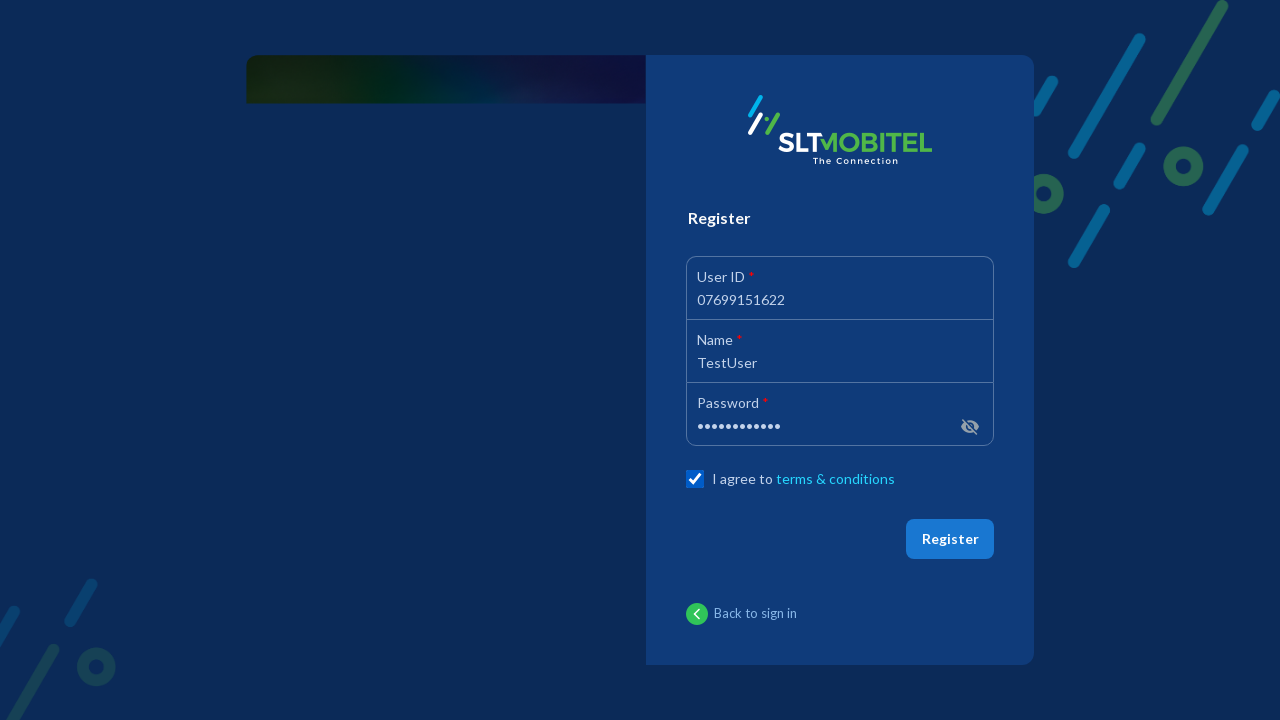

Clicked Register button to submit form at (950, 539) on #root > div > div.formView > div:nth-child(2) > div > div.mt-4.clearfix > button
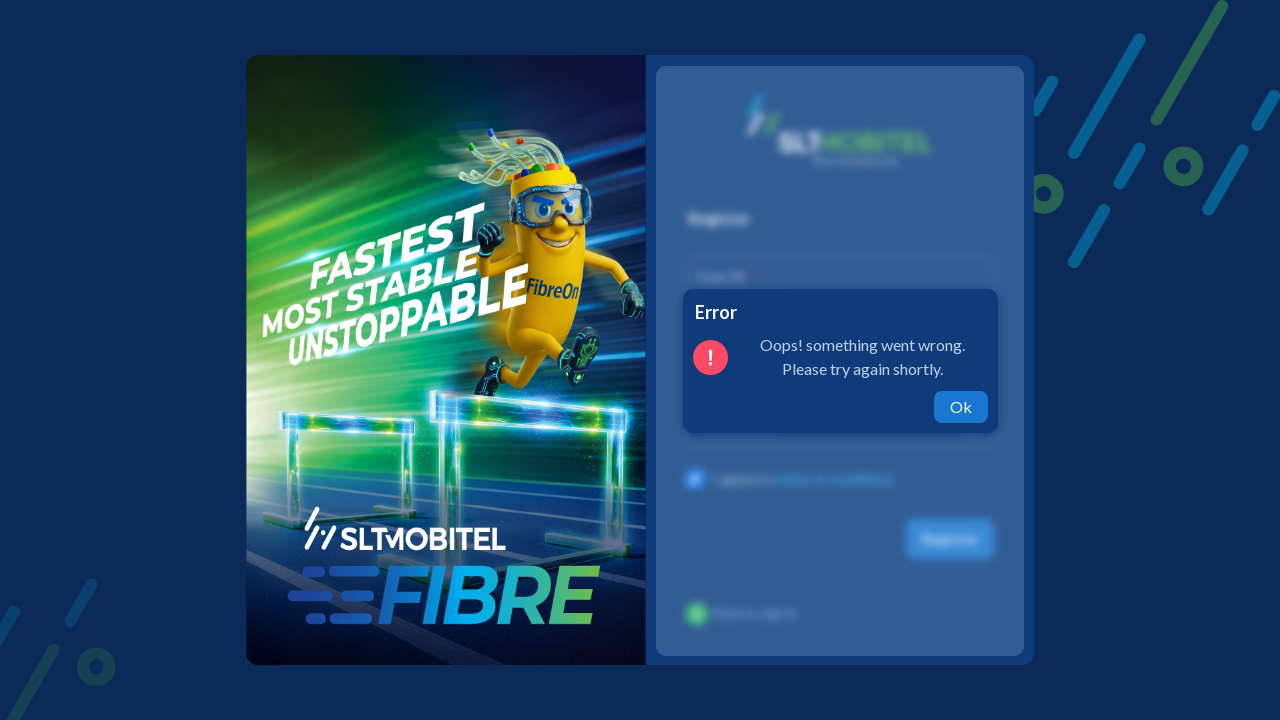

Validation error message appeared for invalid mobile number
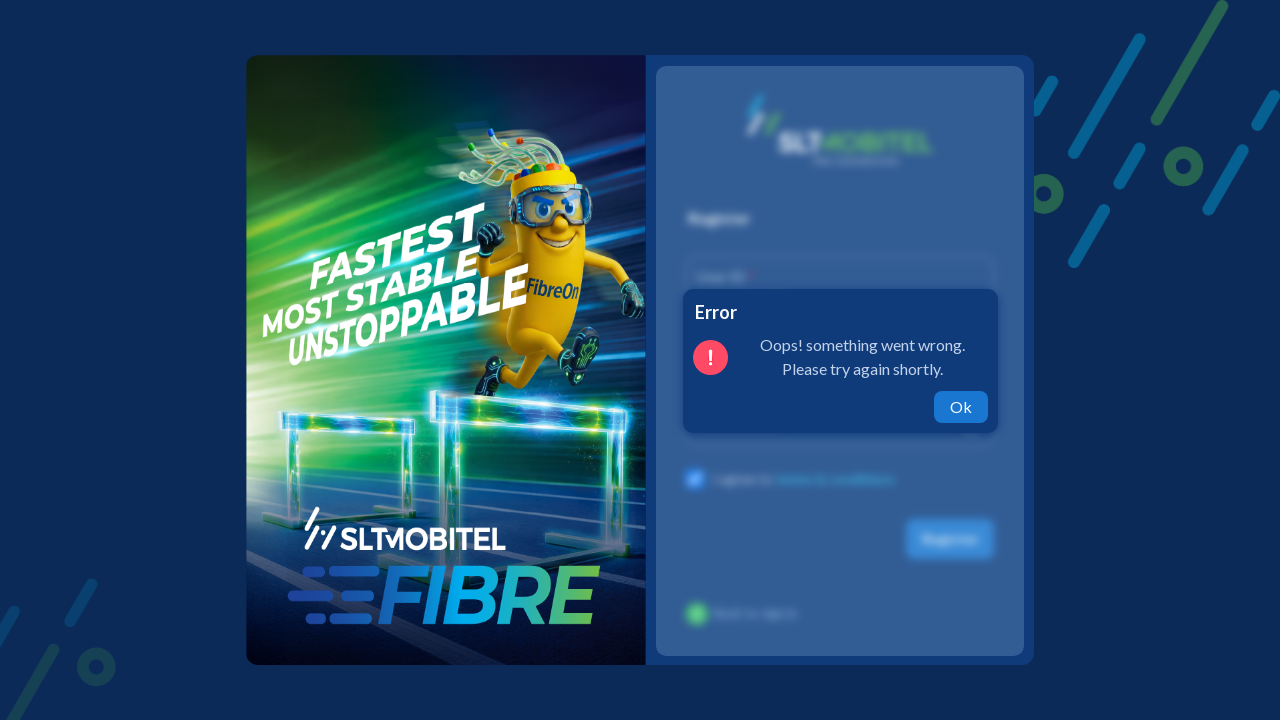

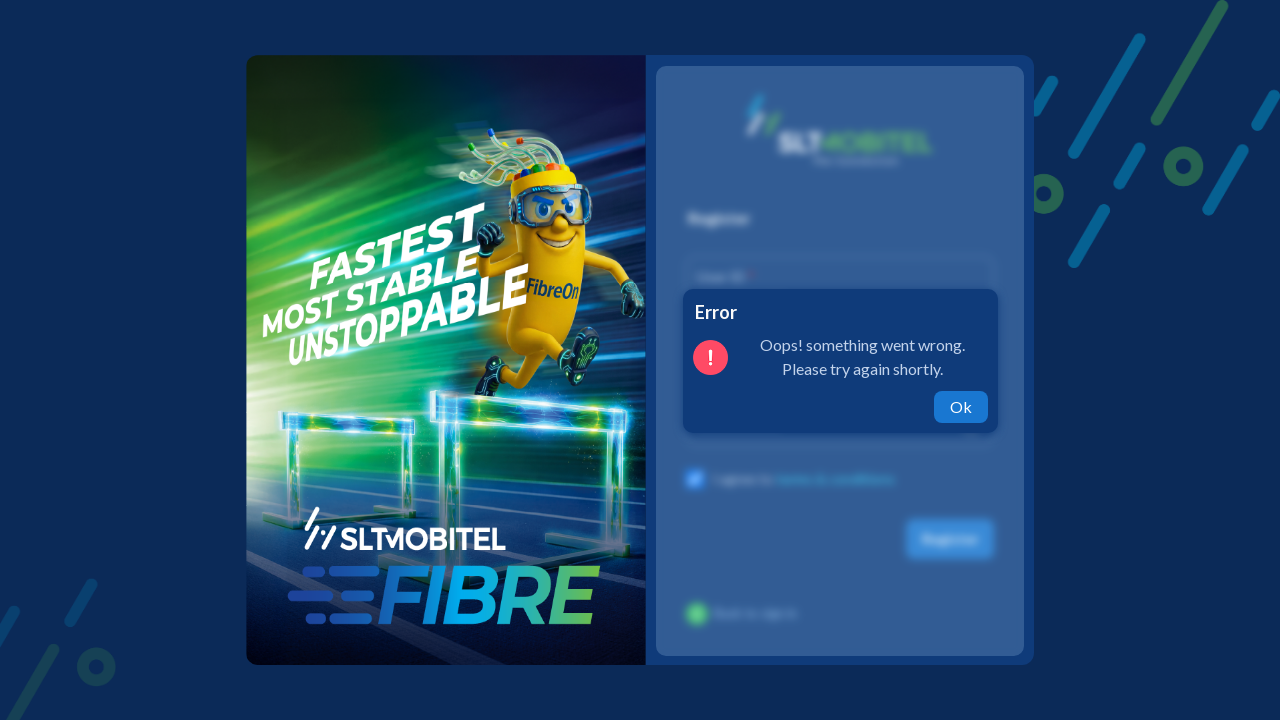